Tests adding specific products (Cucumber, Brocolli, Tomato) to the shopping cart on a grocery e-commerce practice site by iterating through products and clicking the add button for matching items.

Starting URL: https://rahulshettyacademy.com/seleniumPractise/#/

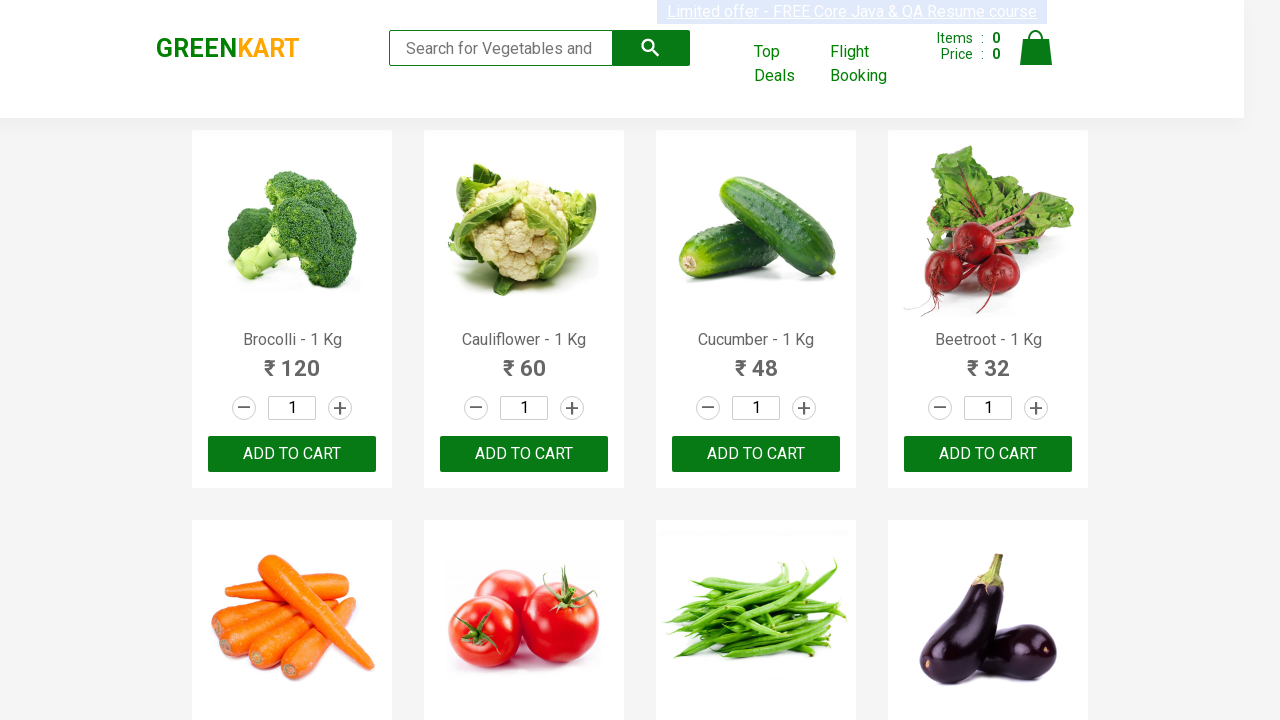

Waited for product names to load on the page
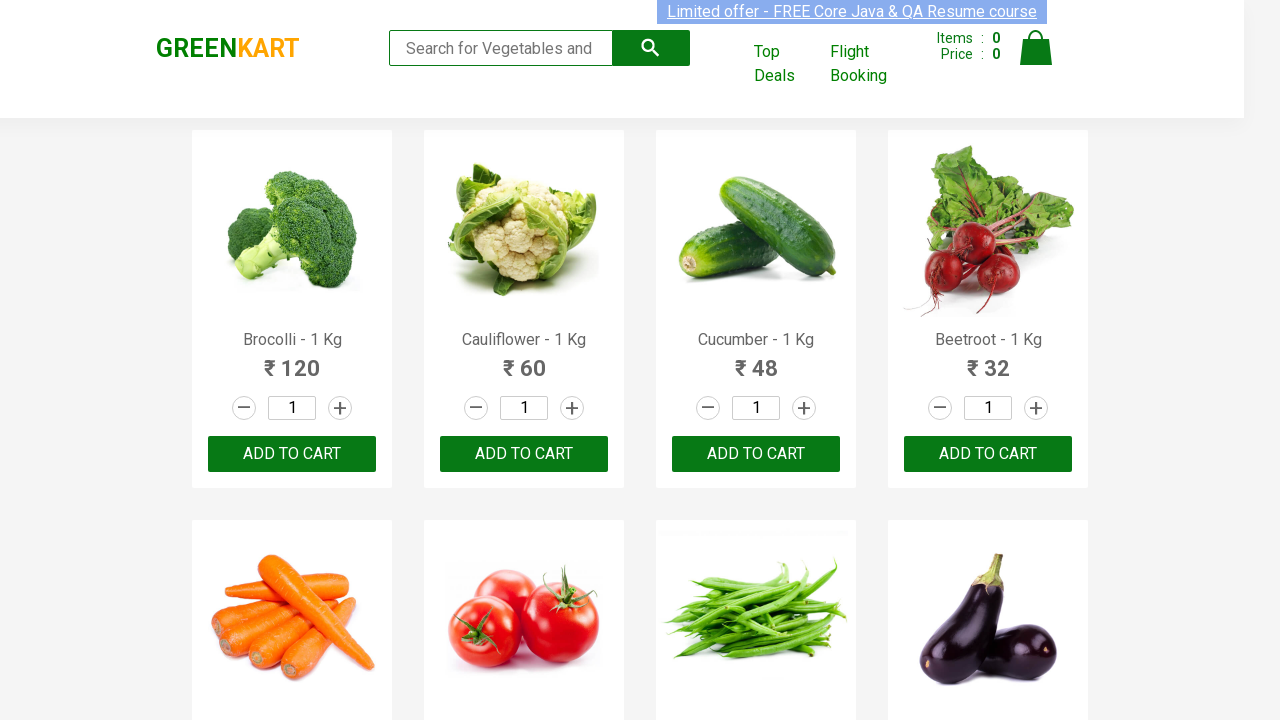

Retrieved all product name elements from the page
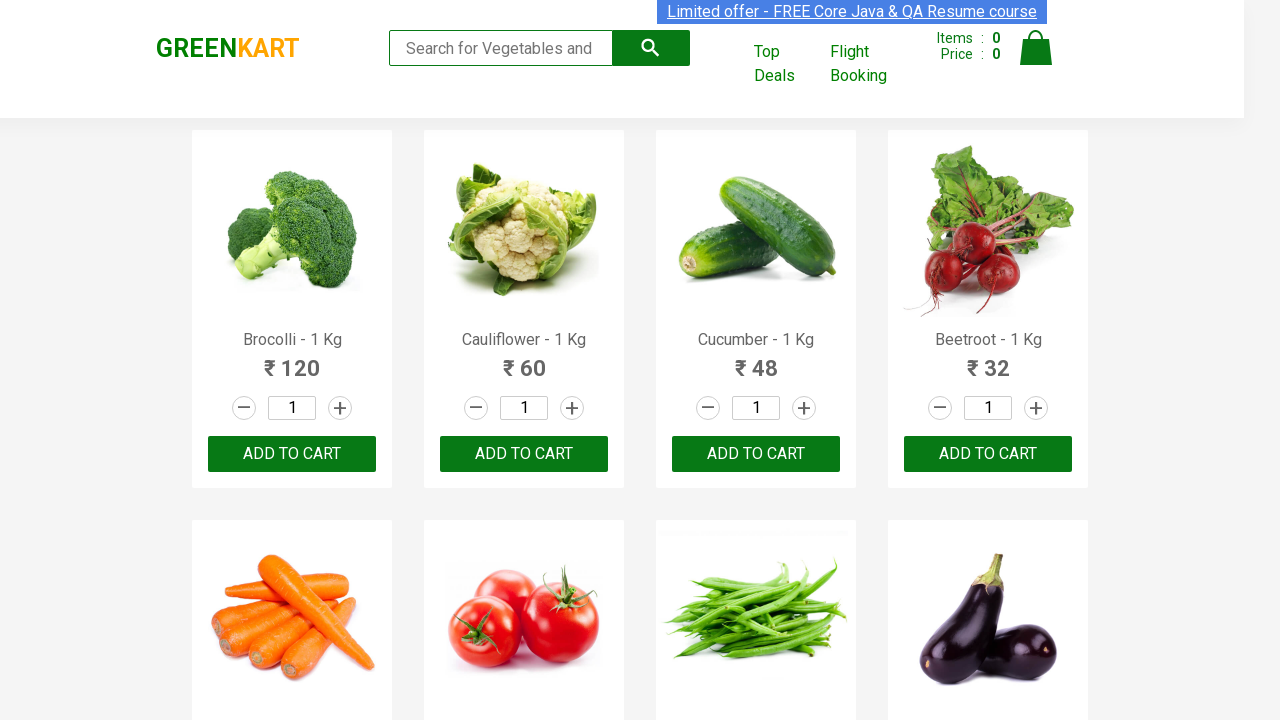

Retrieved all add to cart buttons
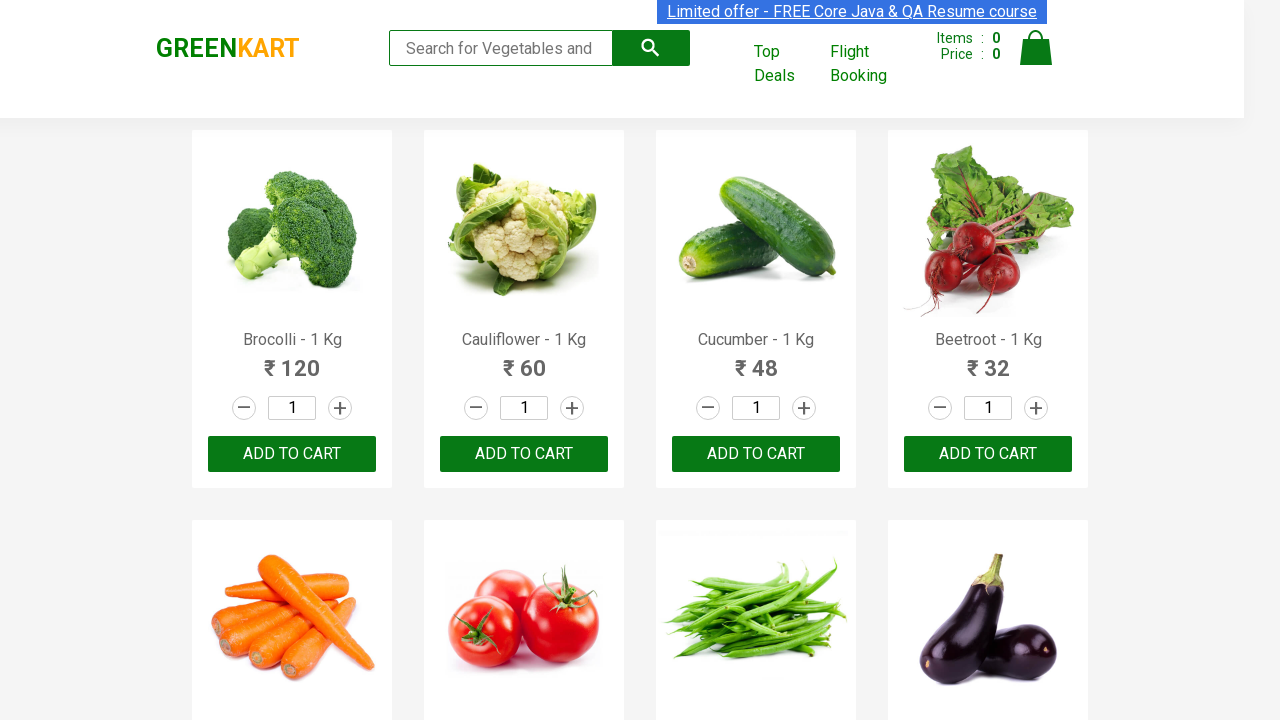

Clicked add to cart button for Brocolli at (292, 454) on div.product button >> nth=0
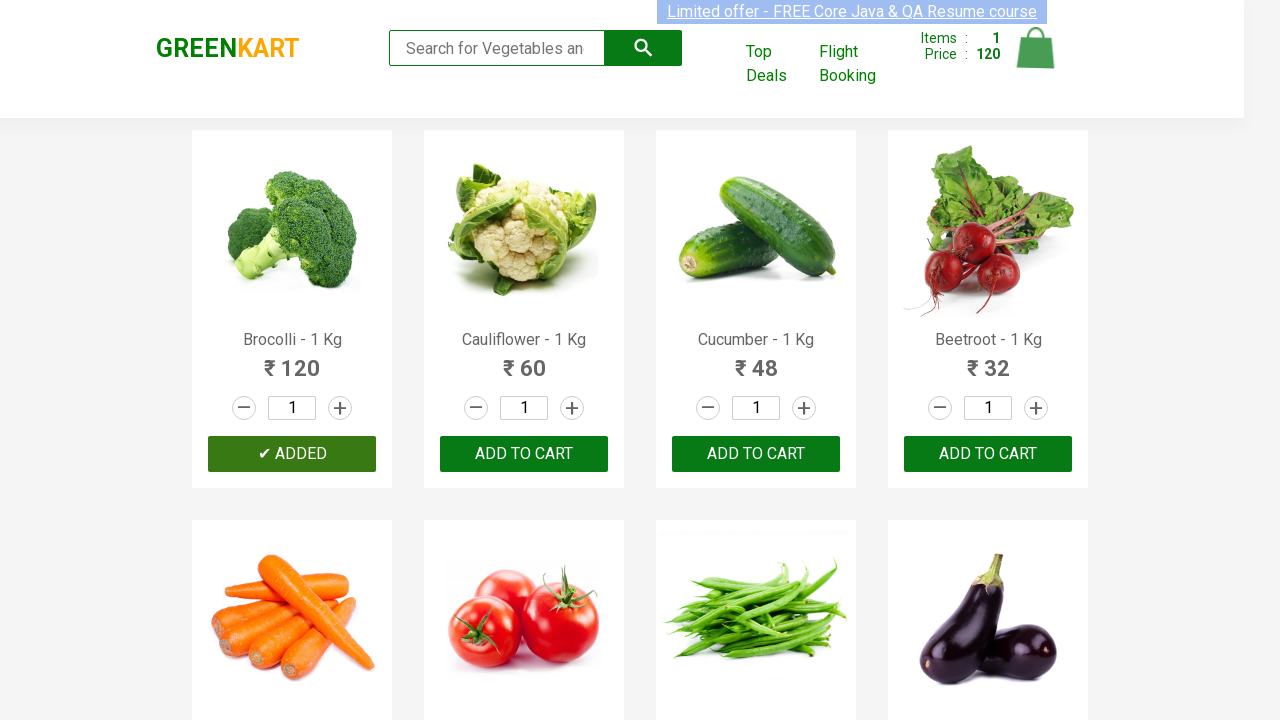

Clicked add to cart button for Cucumber at (756, 454) on div.product button >> nth=2
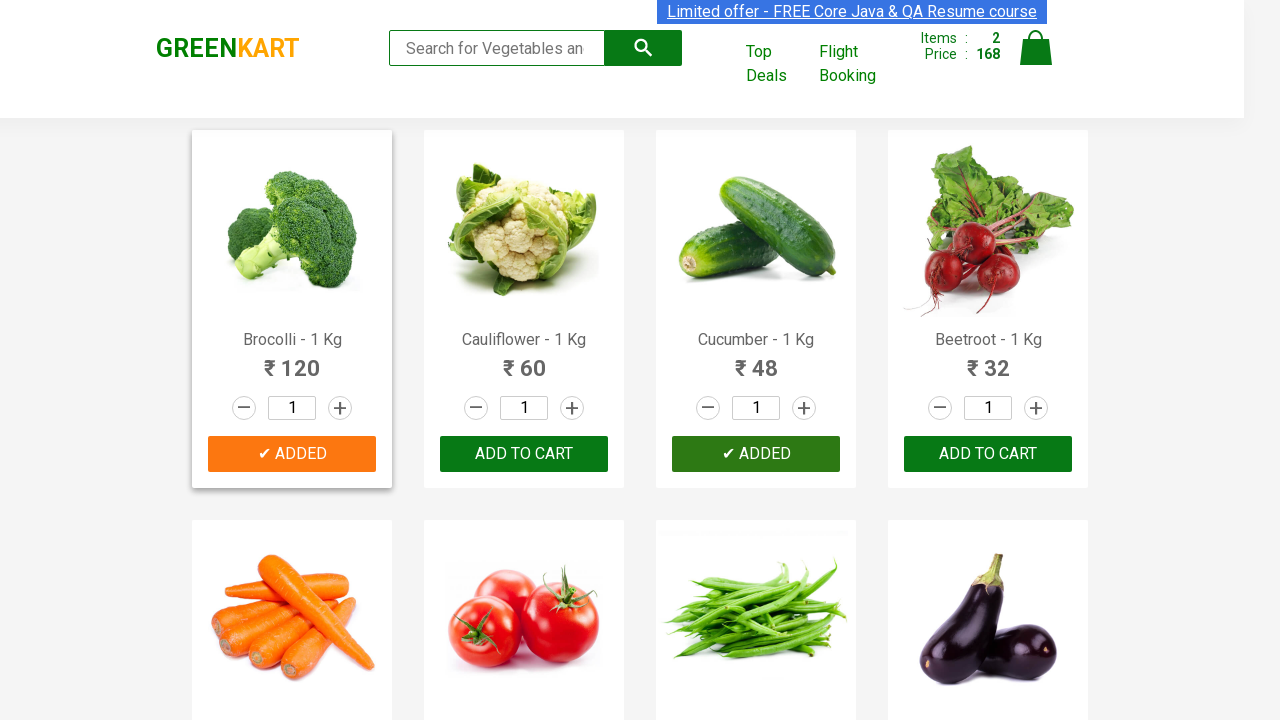

Clicked add to cart button for Tomato at (524, 360) on div.product button >> nth=5
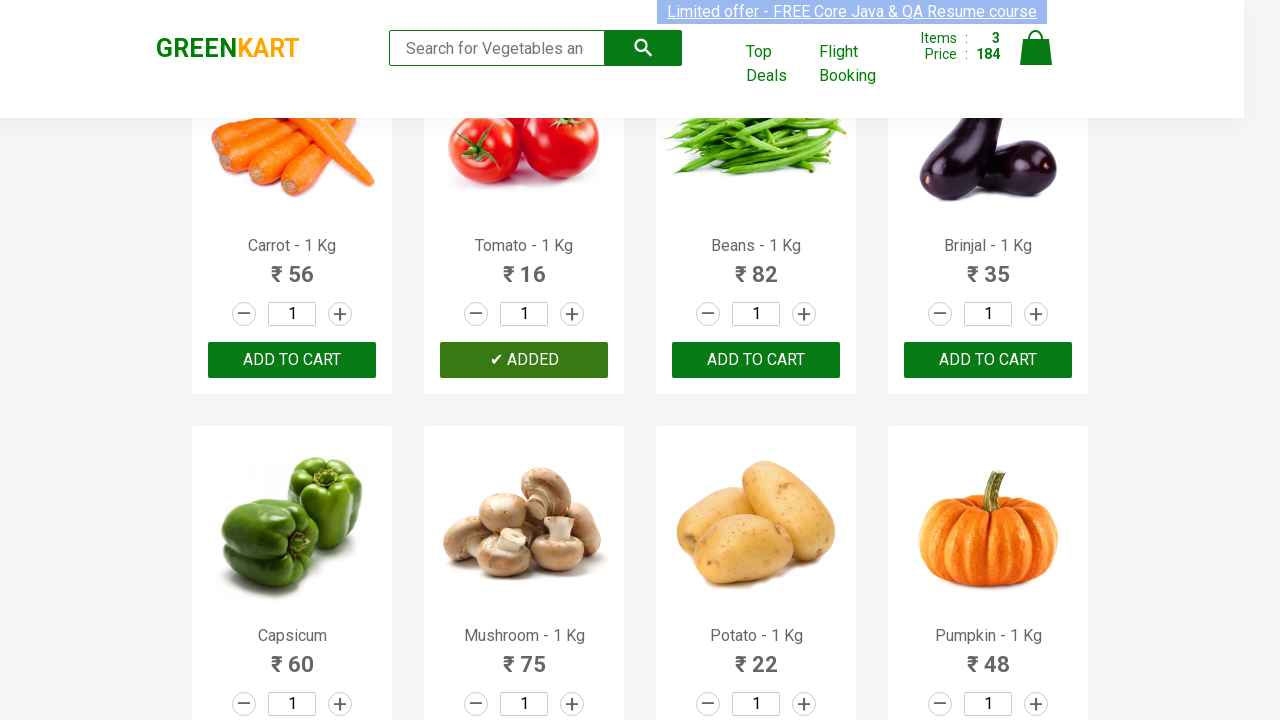

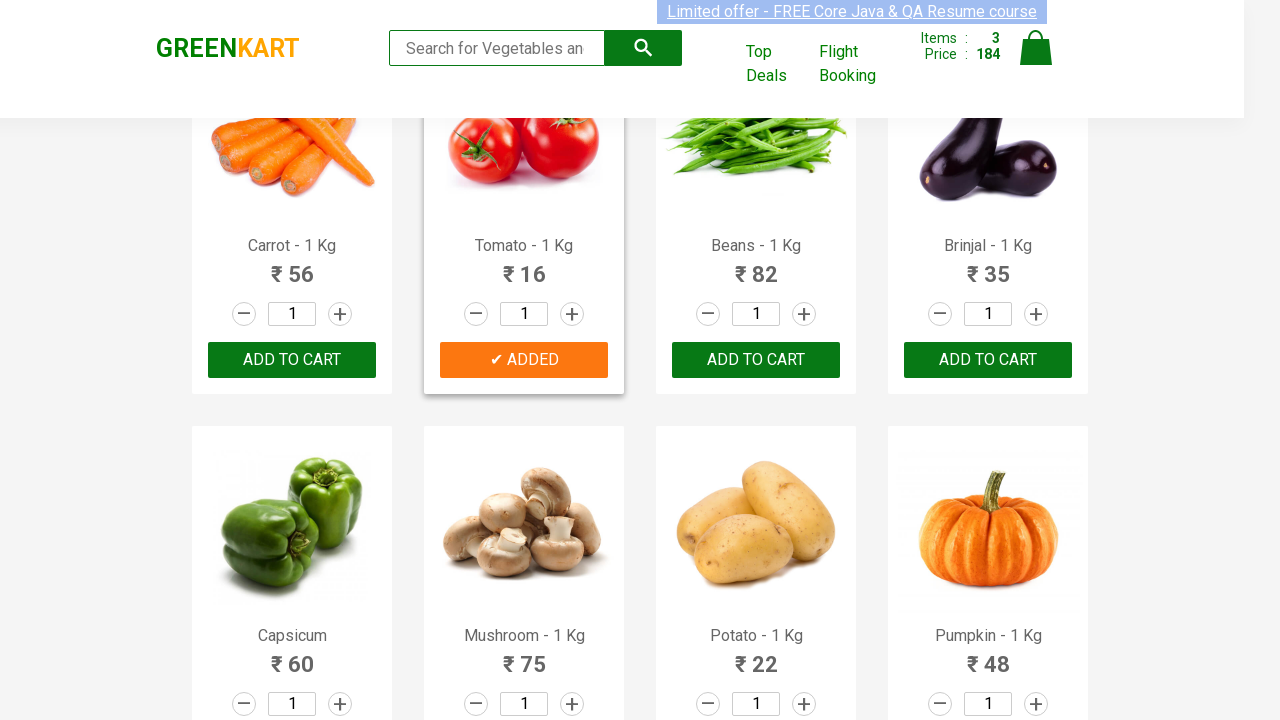